Tests various link functionalities including navigation, checking broken links, and counting links on a page

Starting URL: https://www.leafground.com/link.xhtml

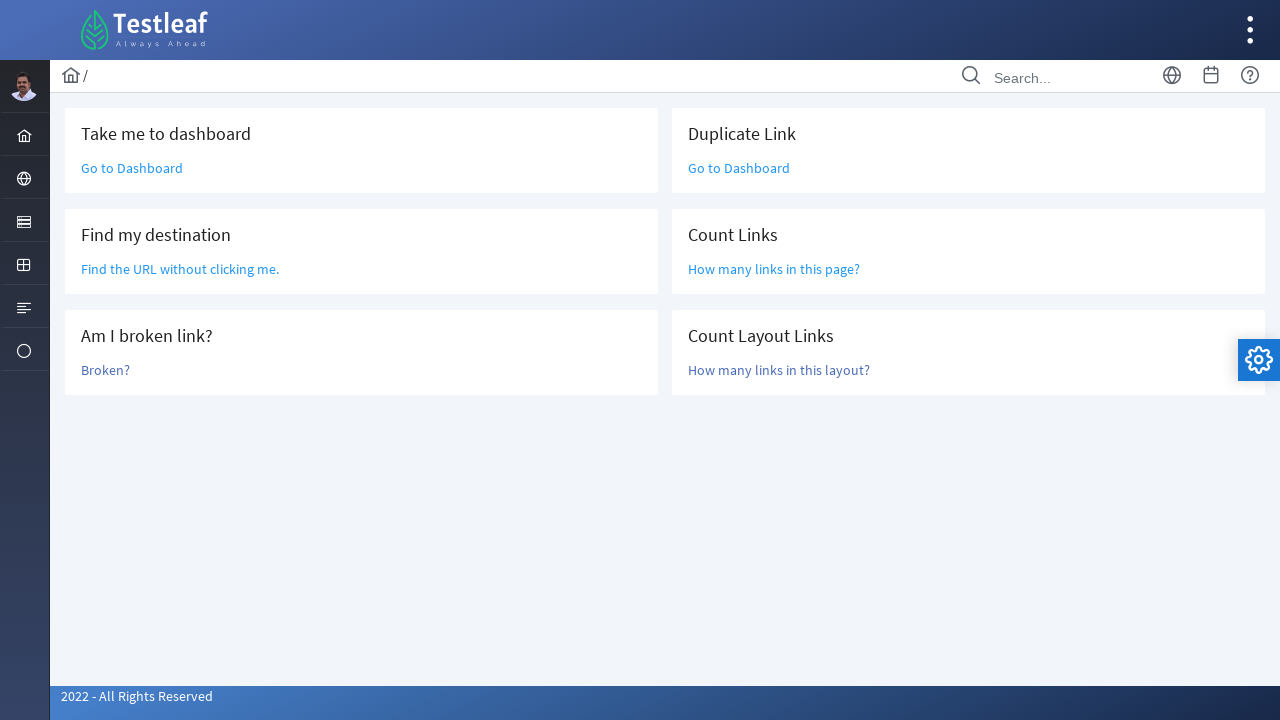

Clicked 'Go to Dashboard' link at (132, 168) on text=Go to Dashboard
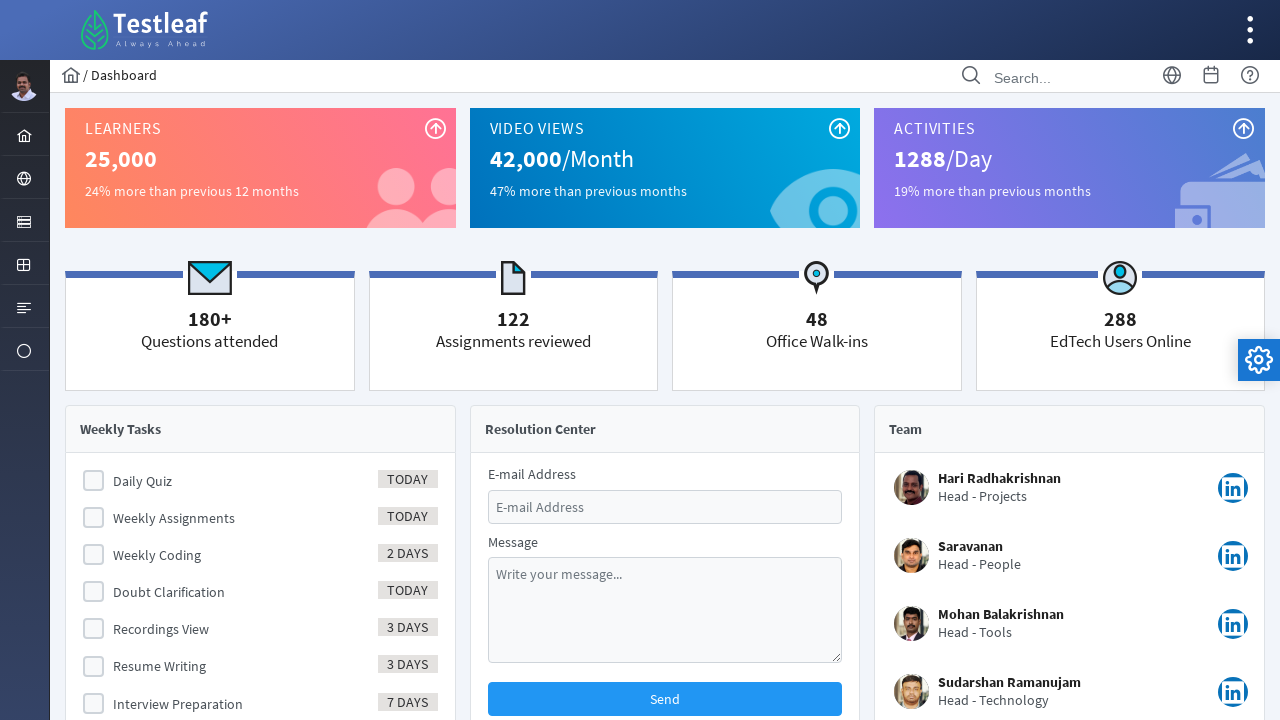

Navigated back from dashboard
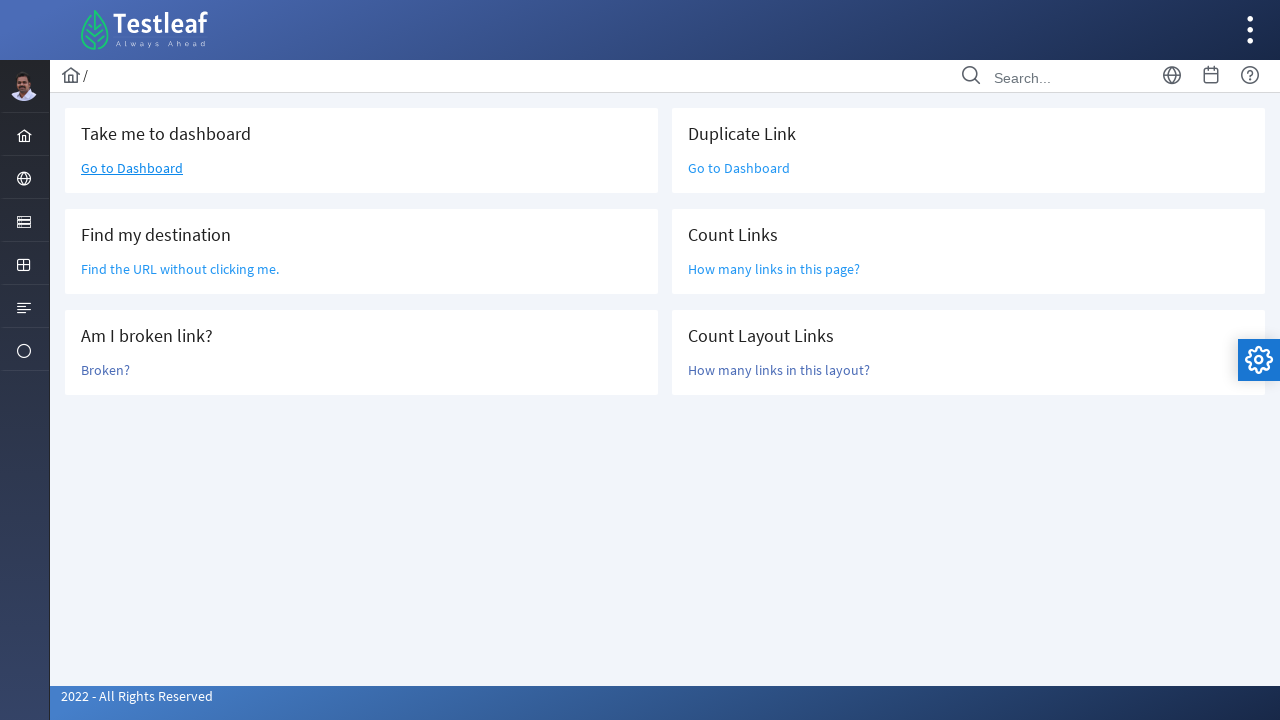

Located 'Find the URL' link element
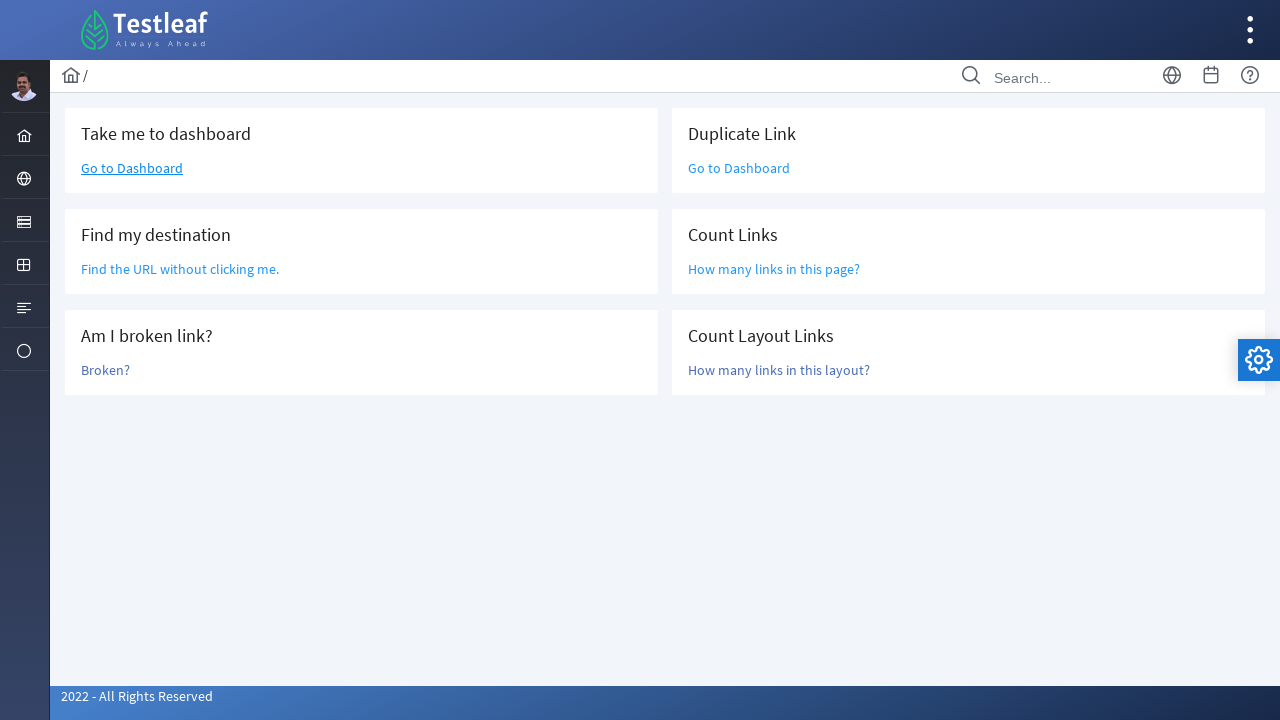

Retrieved href attribute: /grid.xhtml
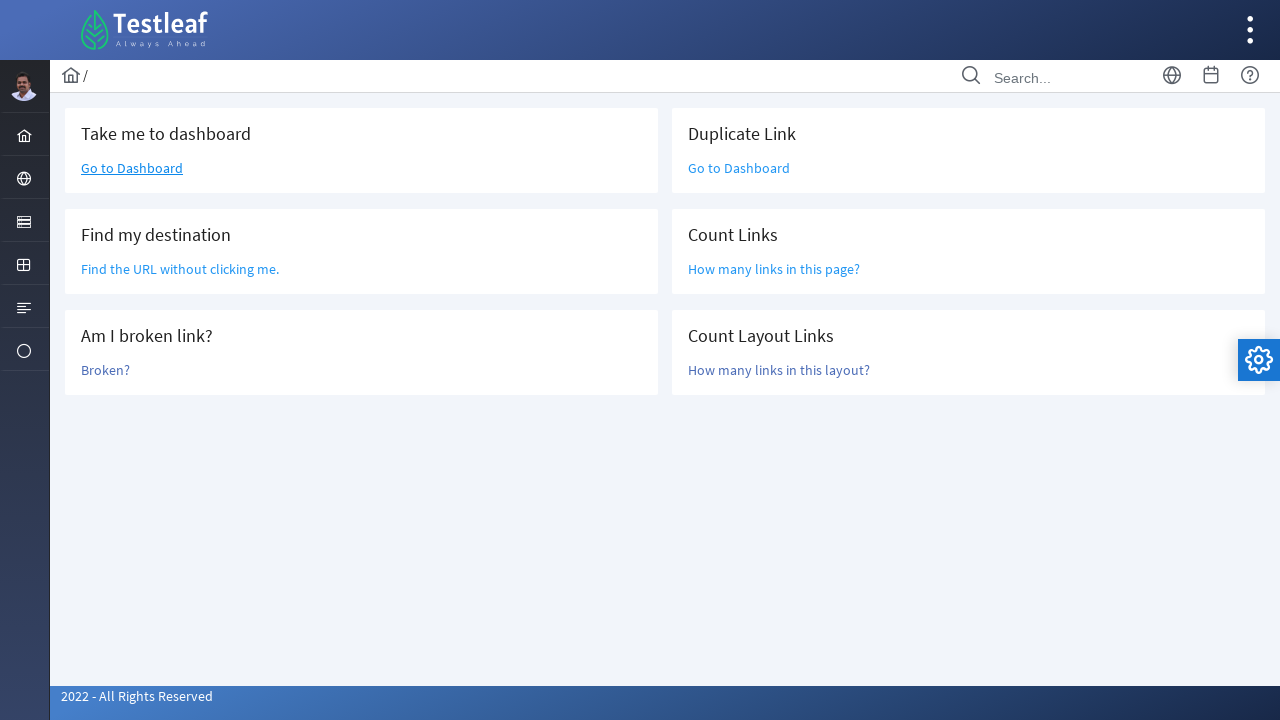

Clicked 'Broken?' link to check for broken link at (106, 370) on text=Broken?
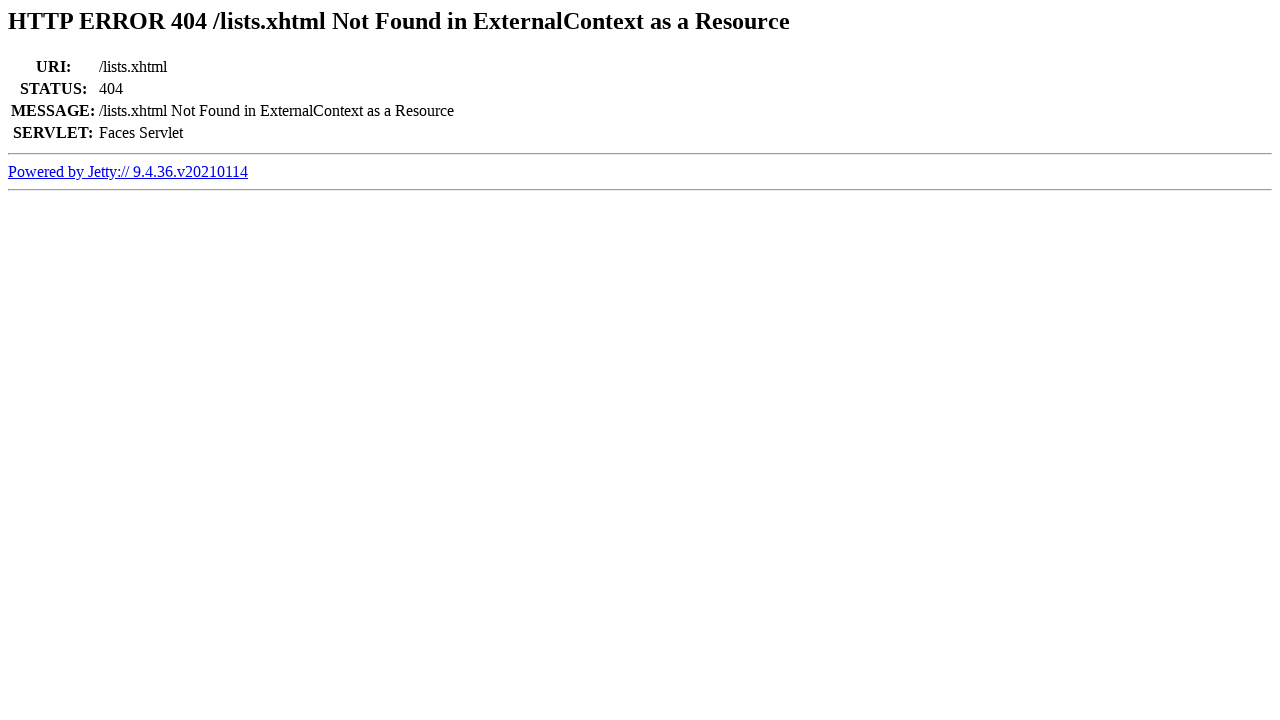

Retrieved page title: Error 404 /lists.xhtml Not Found in ExternalContext as a Resource
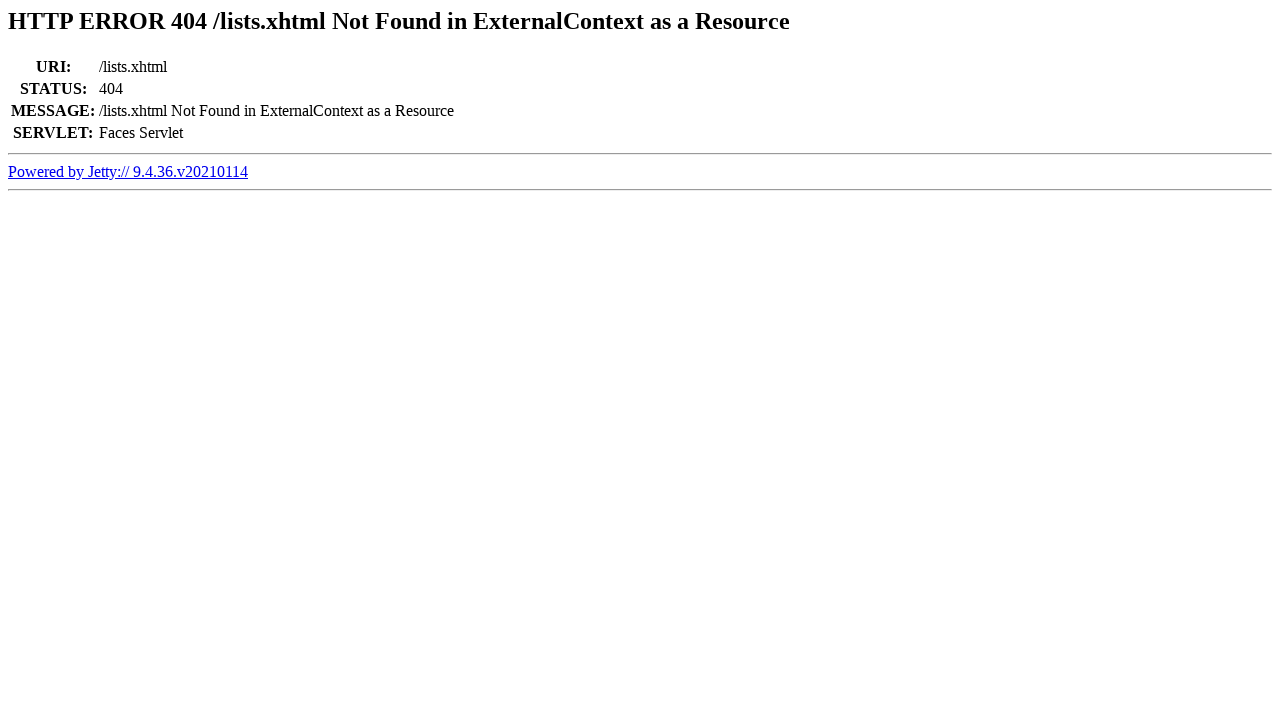

Confirmed link is broken (404 in title)
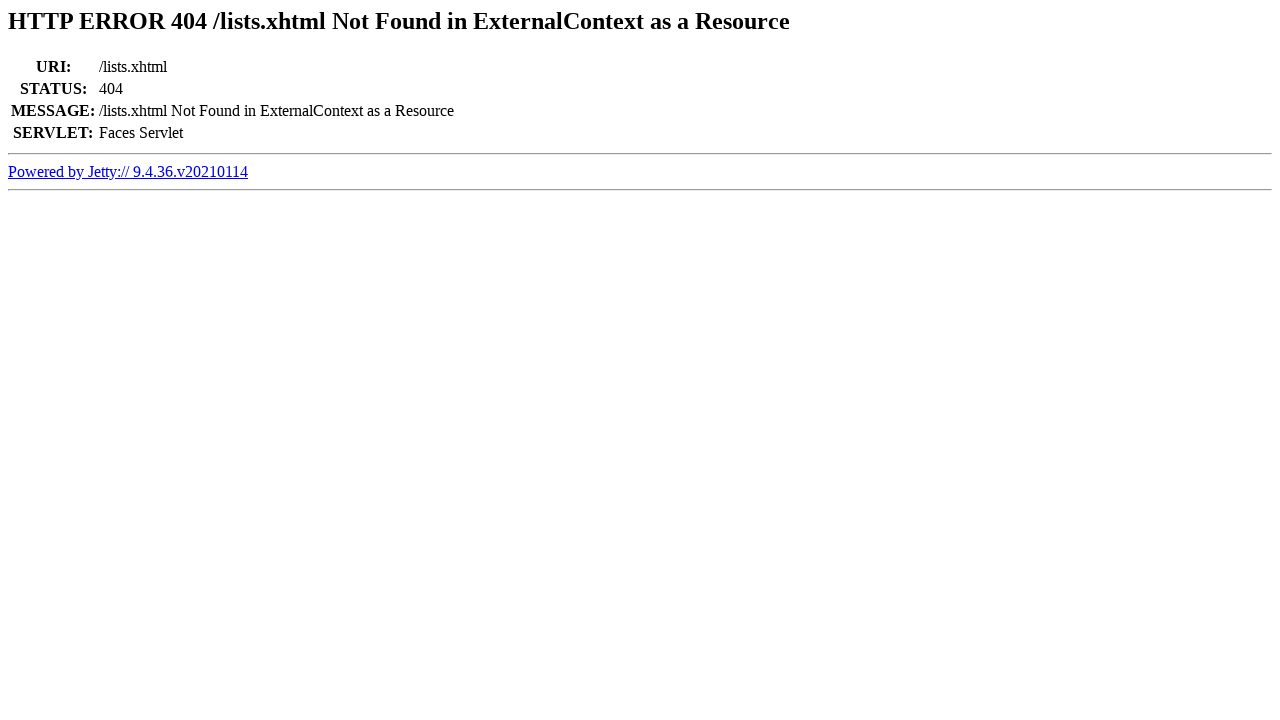

Navigated back from broken link page
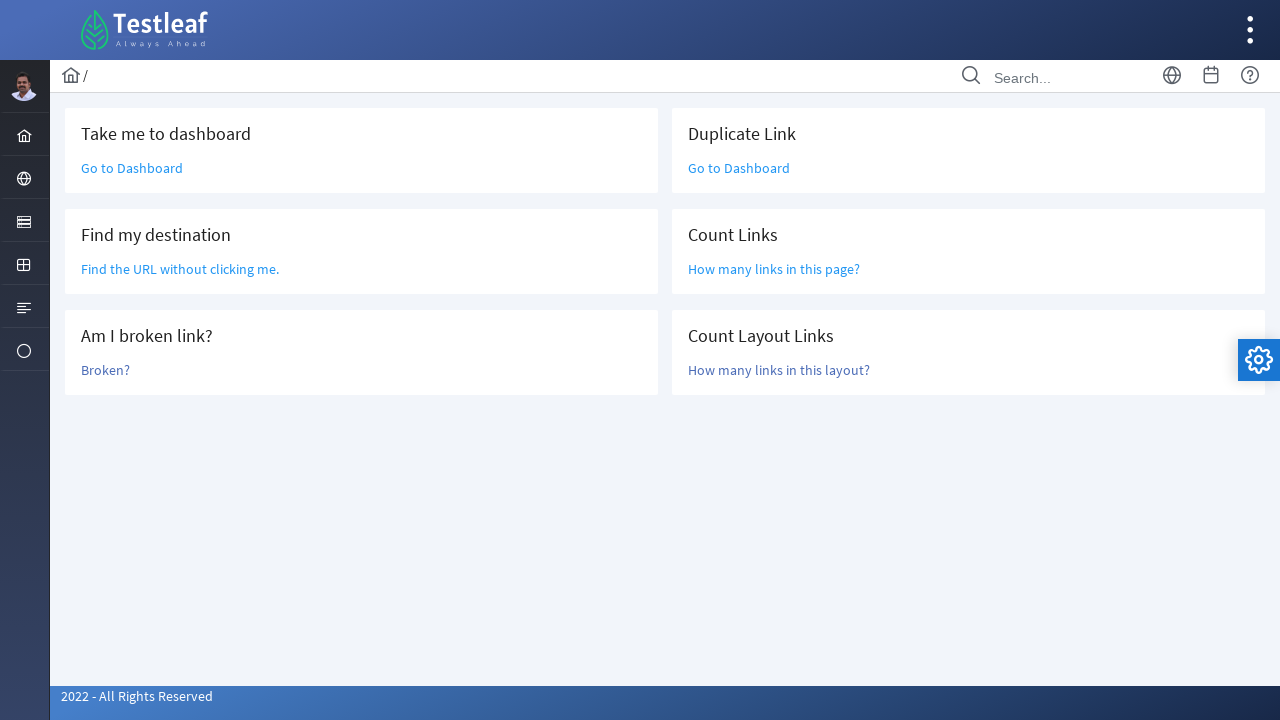

Clicked 'Go to Dashboard' link (duplicate action) at (132, 168) on text=Go to Dashboard
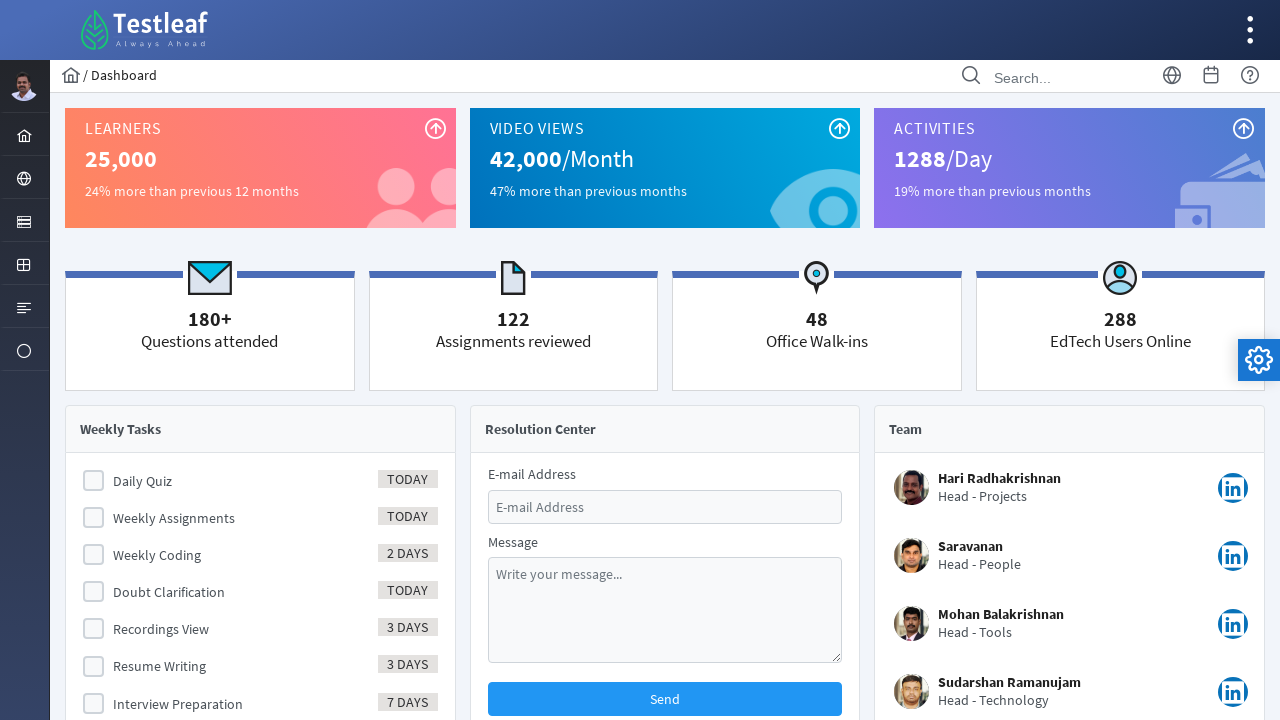

Located all page links - total count: 110
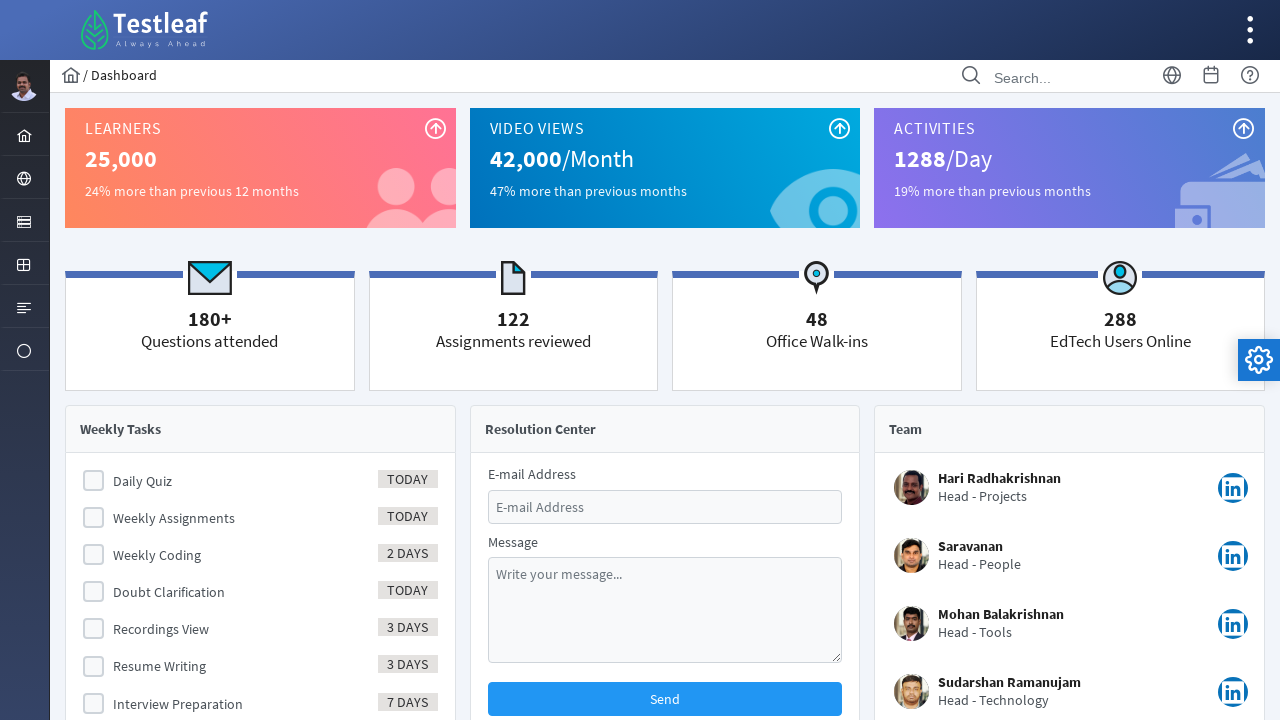

Located main layout content element
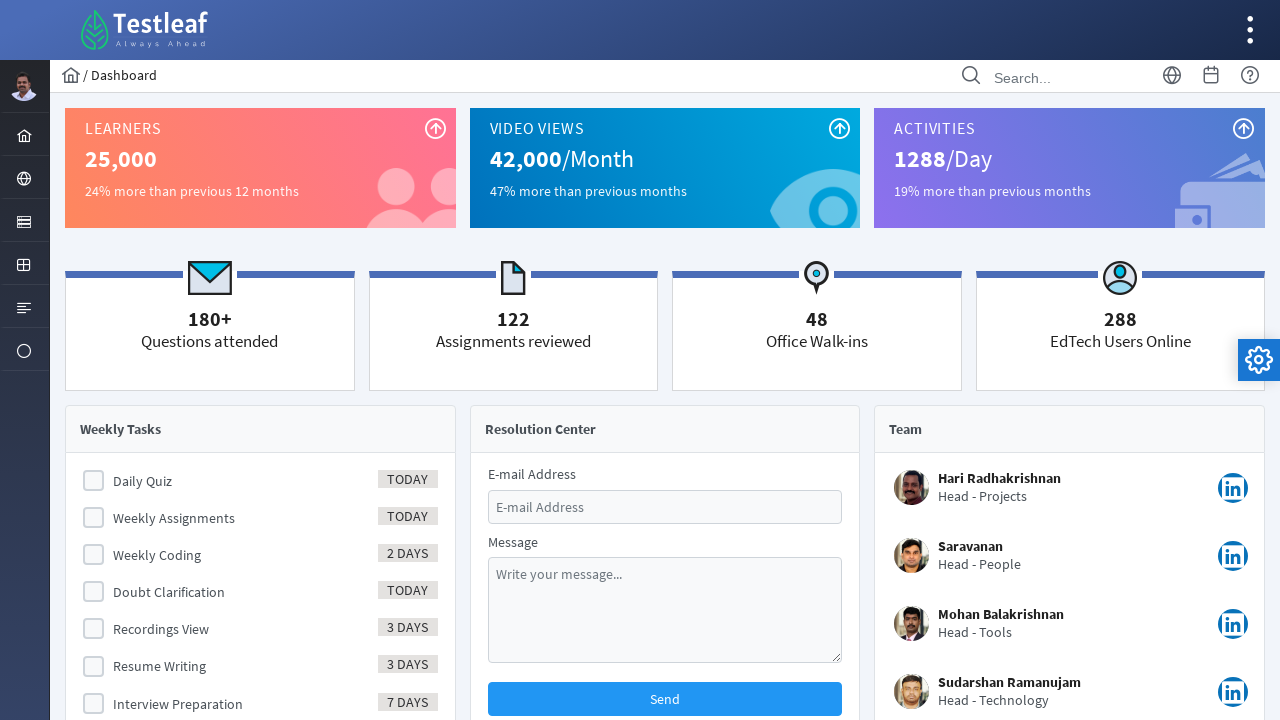

Located layout links - total count: 69
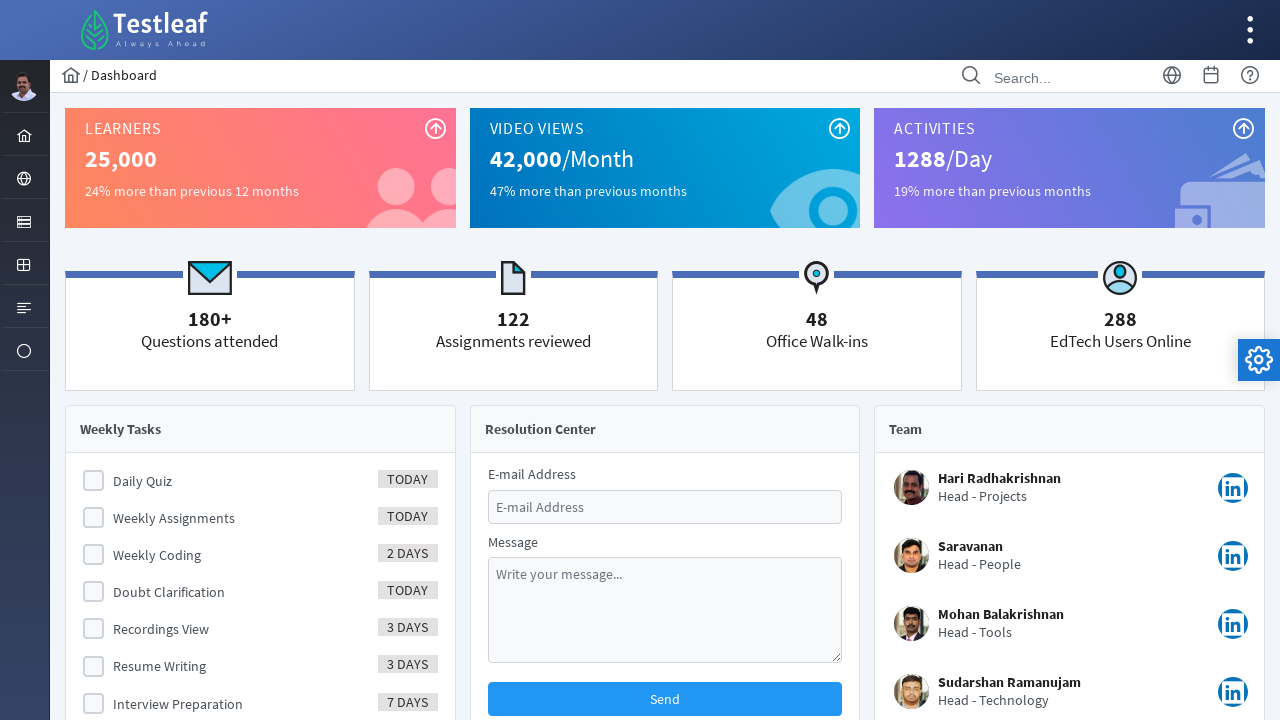

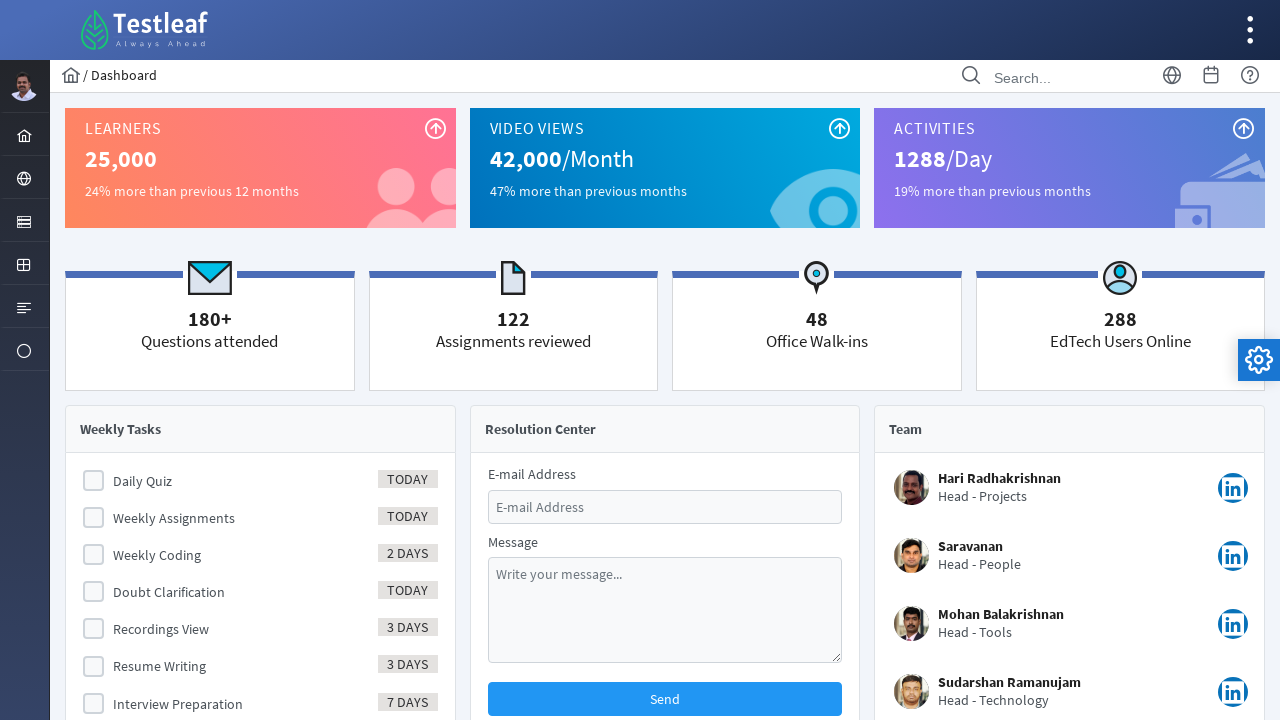